Tests the location input functionality on Swiggy by entering a delivery address in the location field

Starting URL: https://www.swiggy.com/

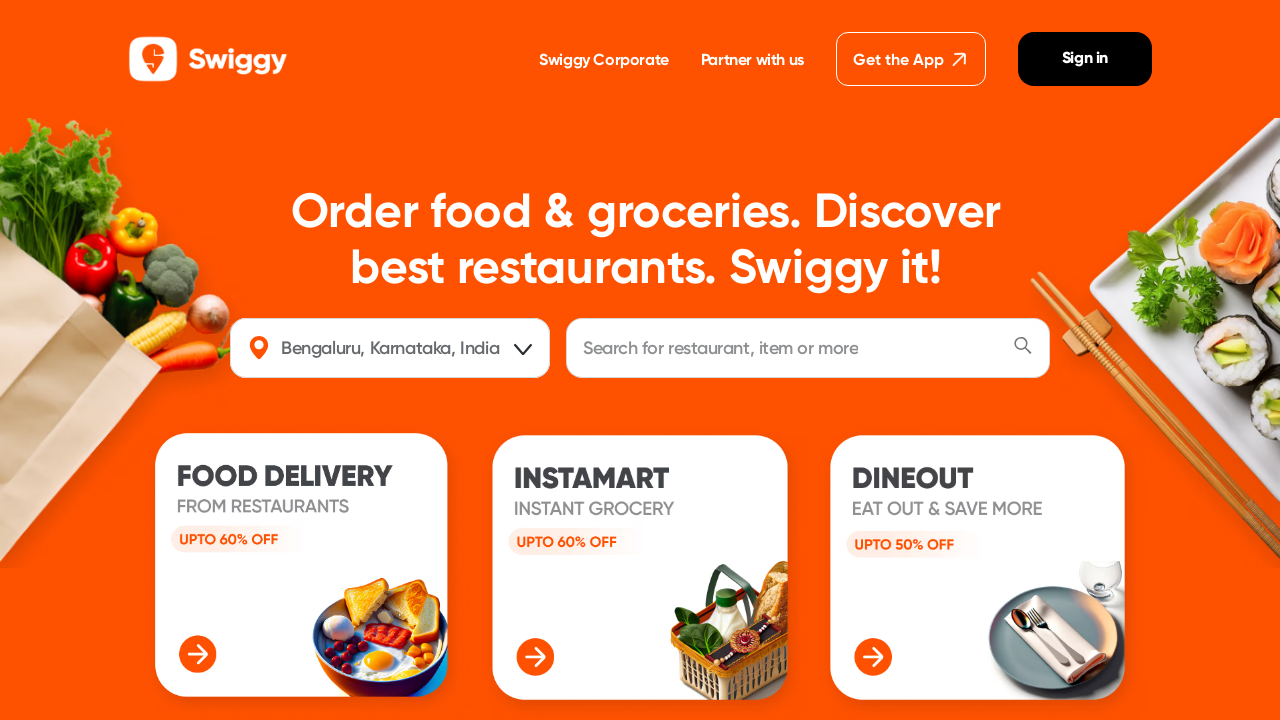

Filled location field with delivery address 'Customs Colony, Thoraipakkam' on #location
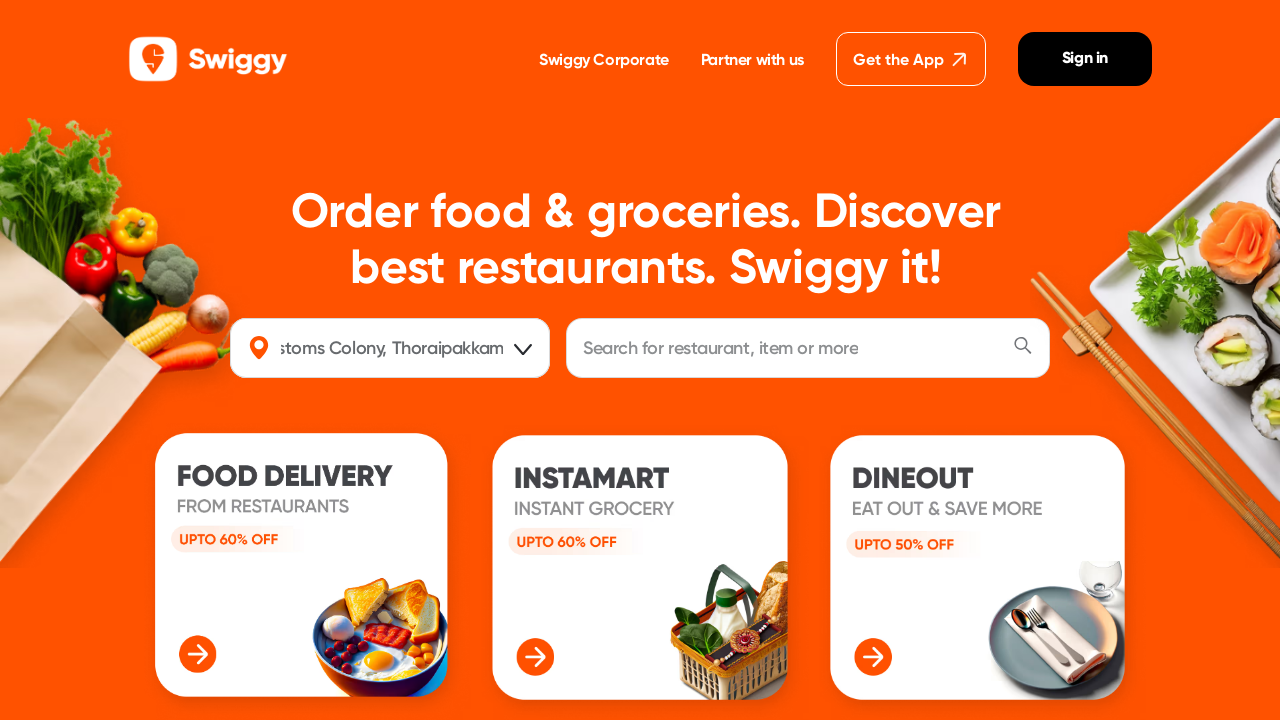

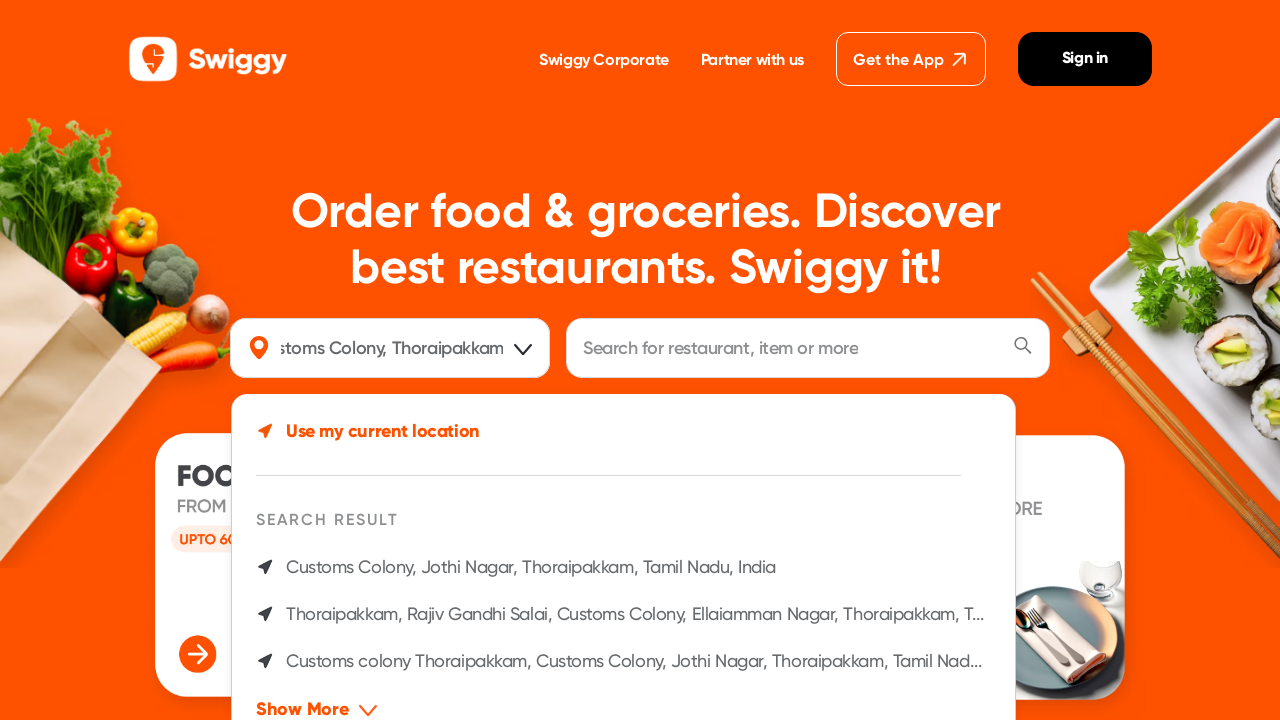